Tests confirmation JavaScript alert by clicking a button to trigger the alert, verifying the alert text, and accepting it

Starting URL: https://training-support.net/webelements/alerts

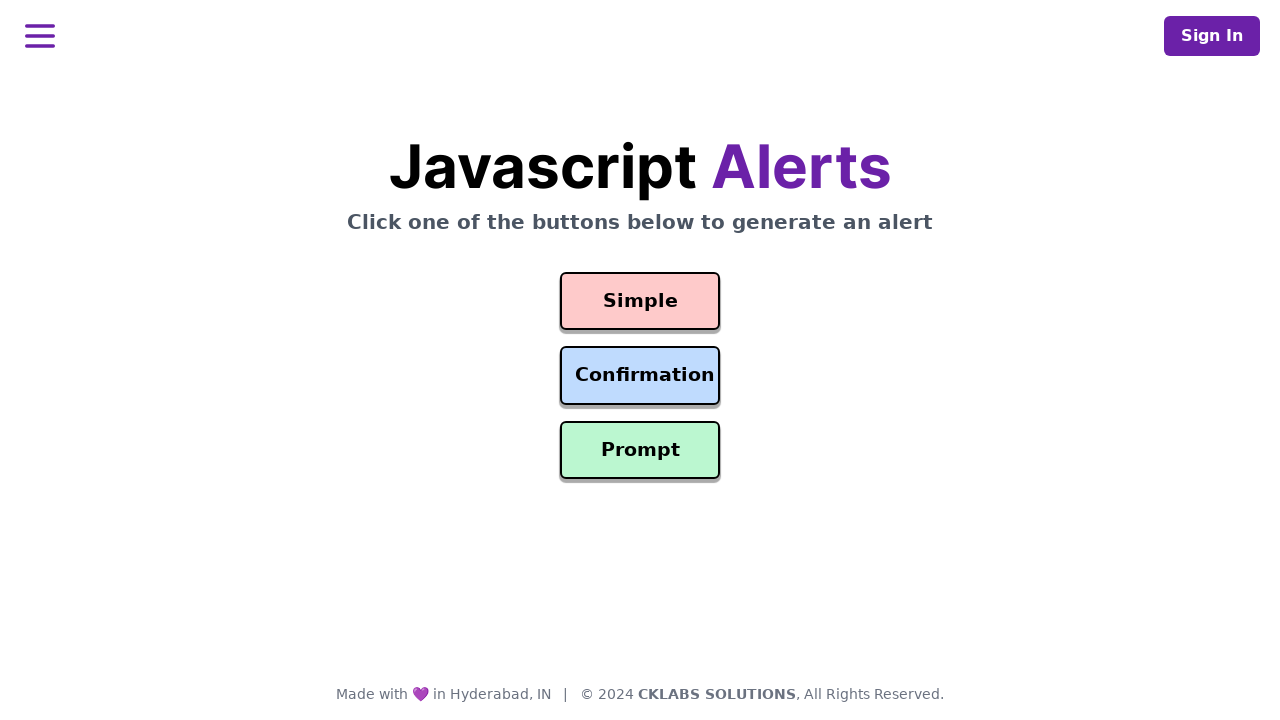

Clicked confirmation alert button at (640, 376) on #confirmation
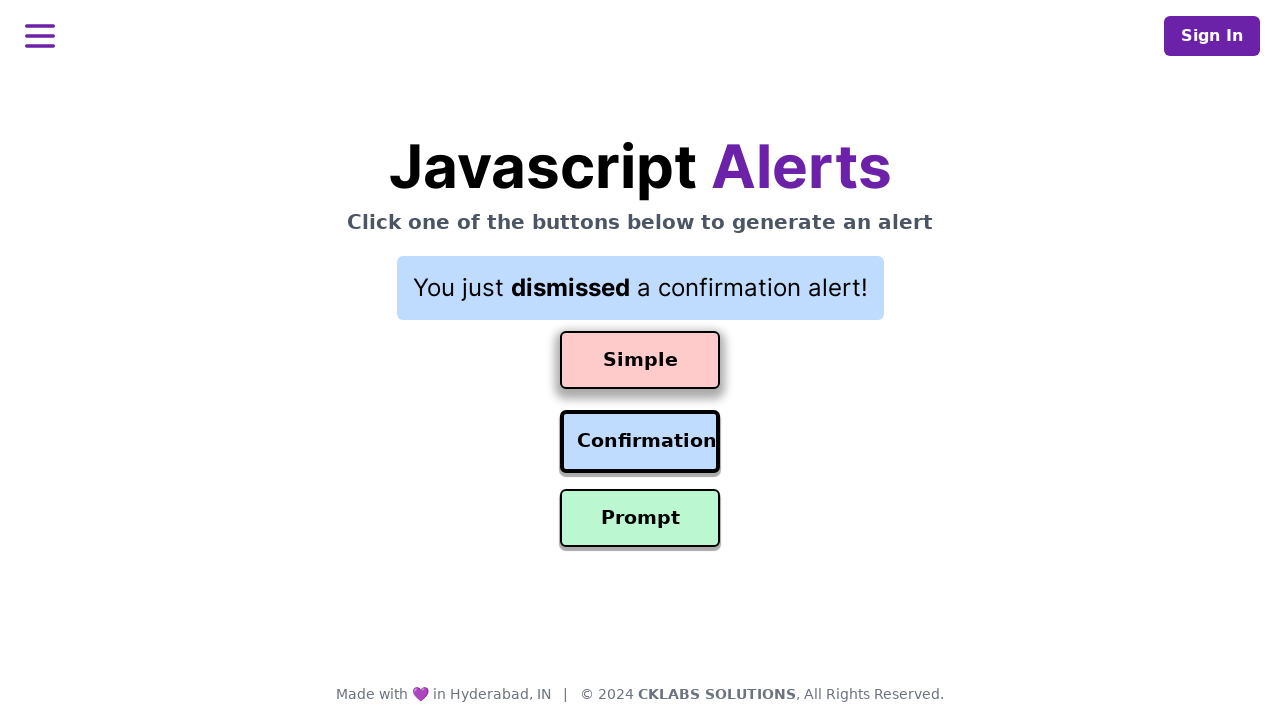

Set up dialog handler to accept confirmation alert
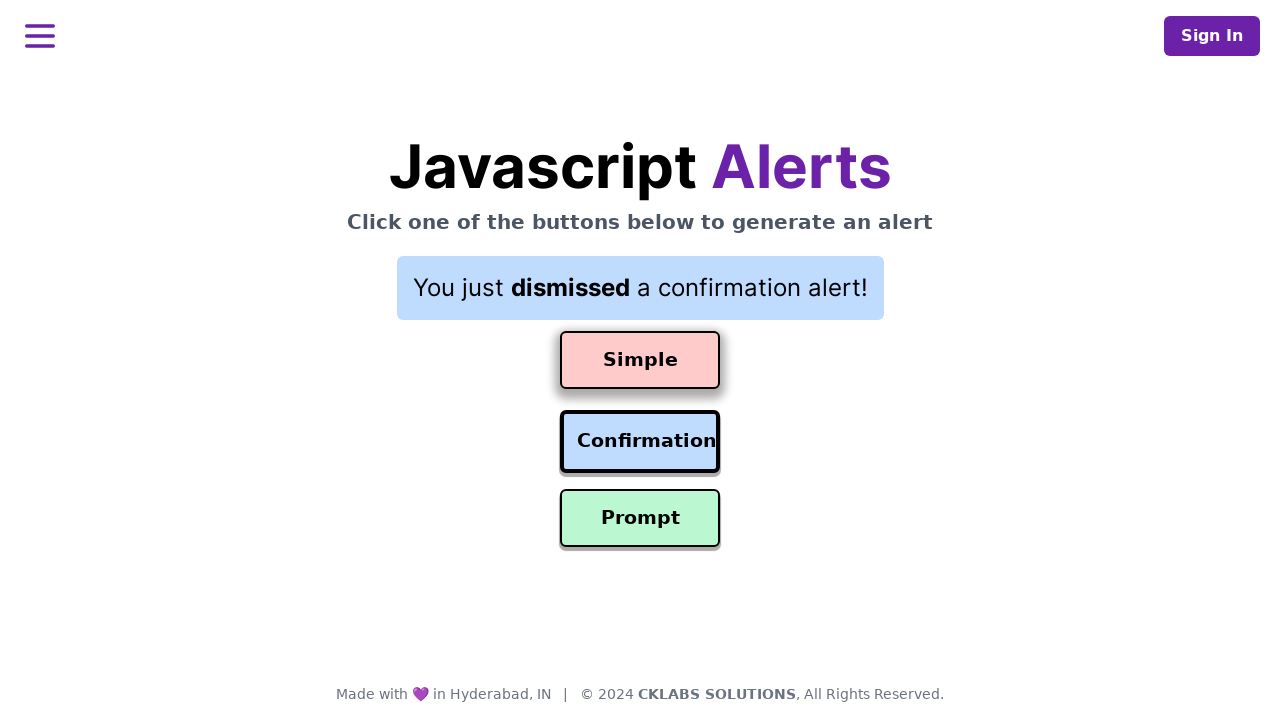

Waited for confirmation alert to be processed
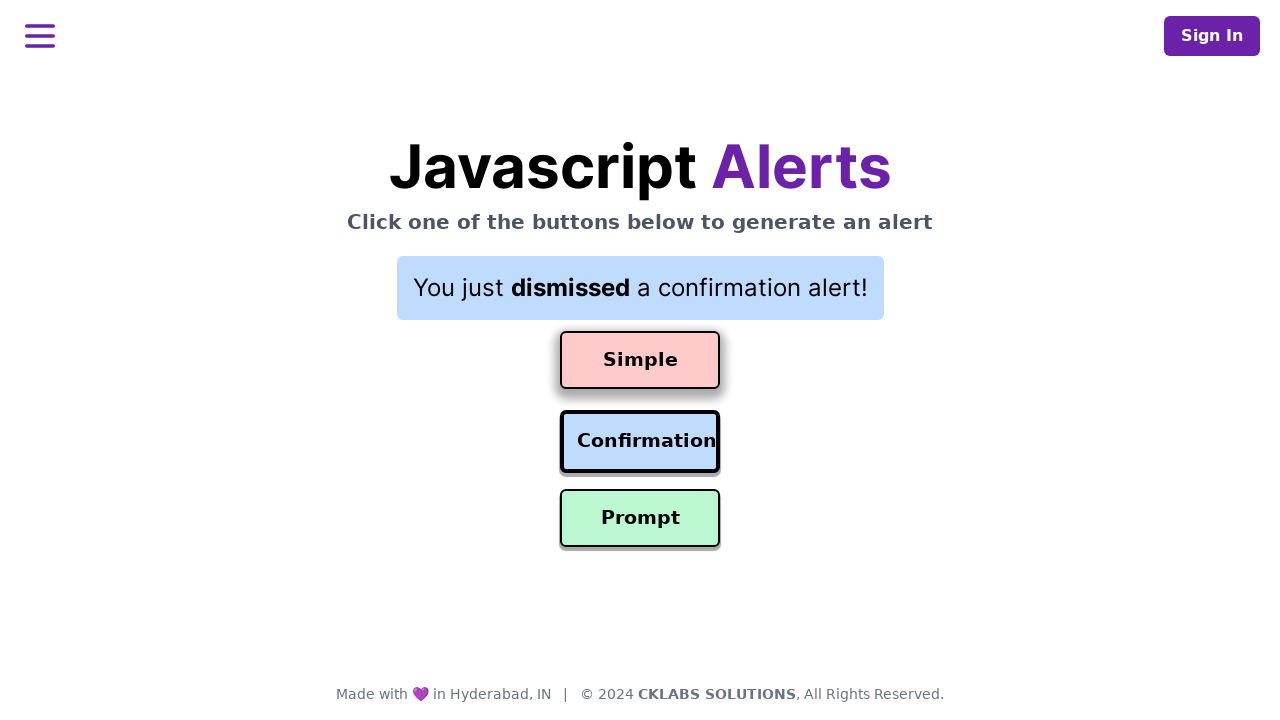

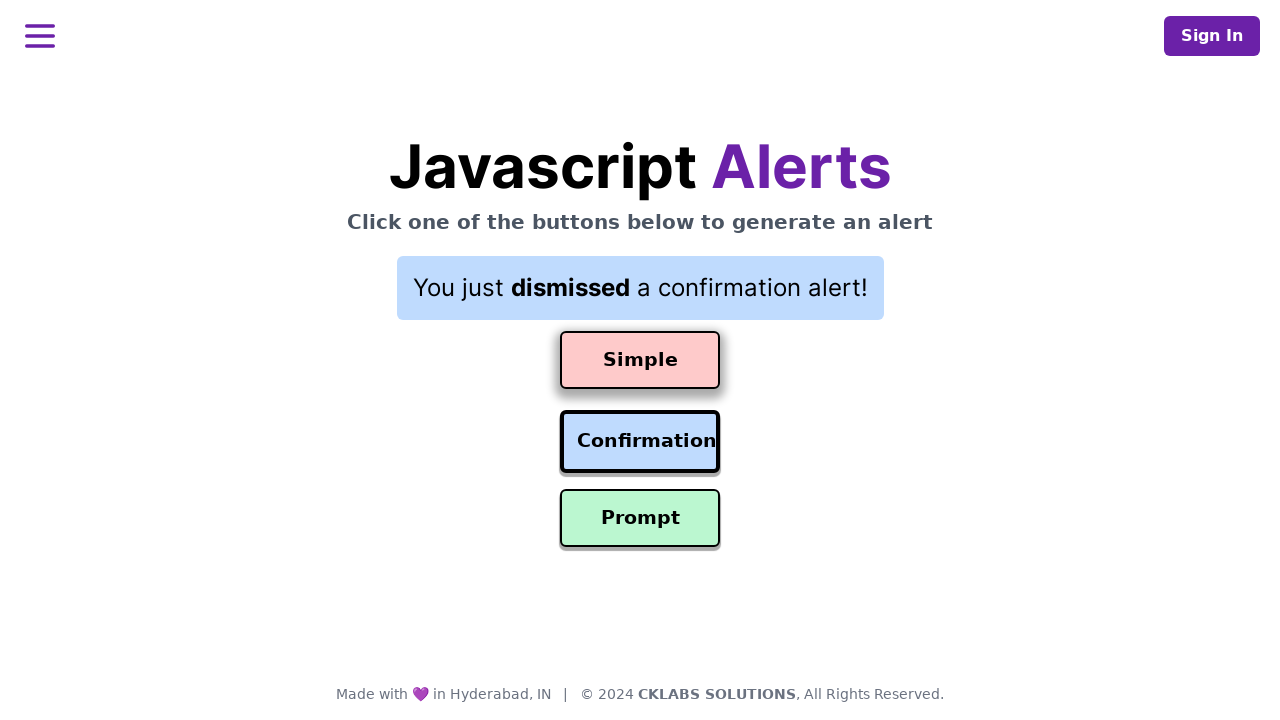